Tests table sorting by clicking the Due column header twice and verifying the column values are sorted in descending order

Starting URL: http://the-internet.herokuapp.com/tables

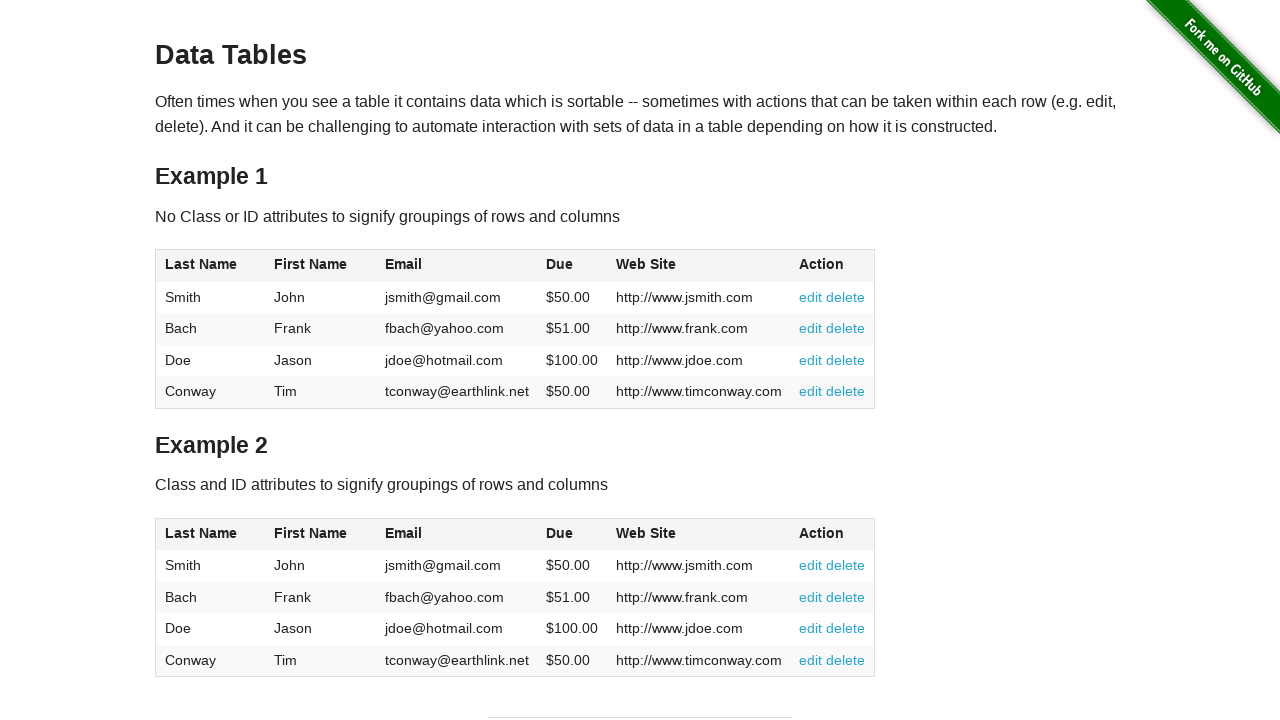

Clicked Due column header for initial sort at (572, 266) on #table1 thead tr th:nth-of-type(4)
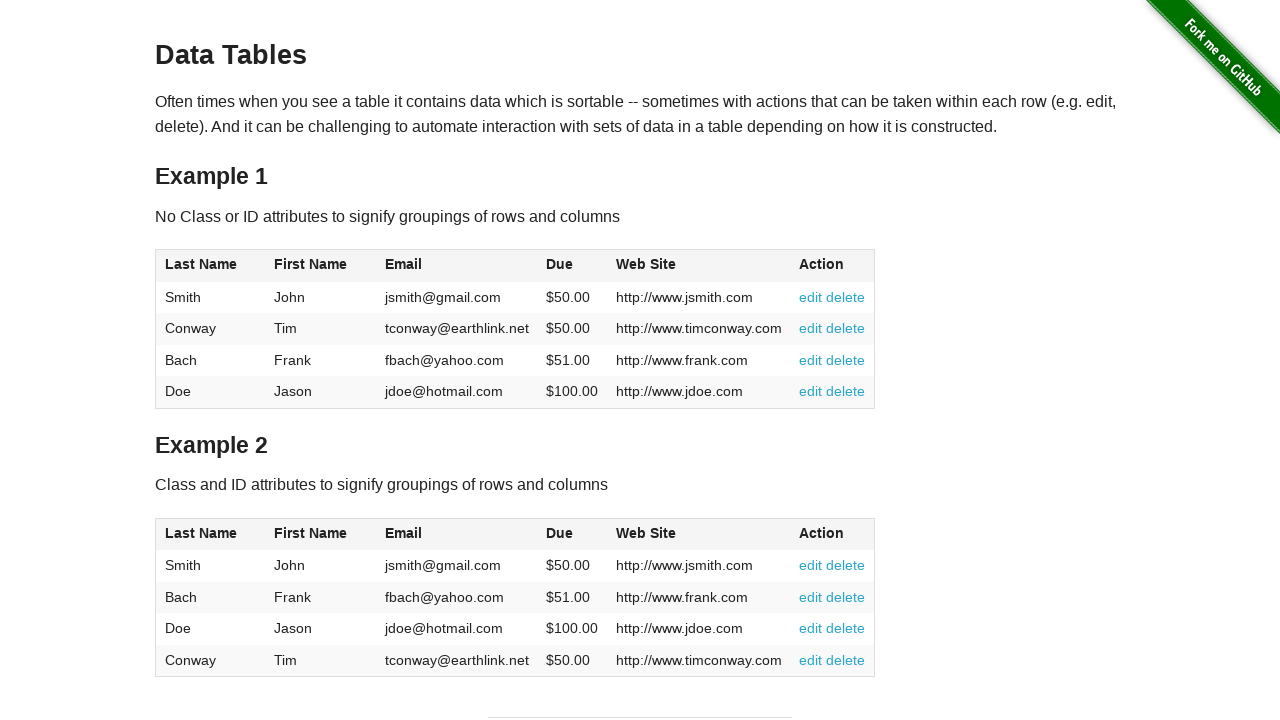

Clicked Due column header second time to reverse sort to descending at (572, 266) on #table1 thead tr th:nth-of-type(4)
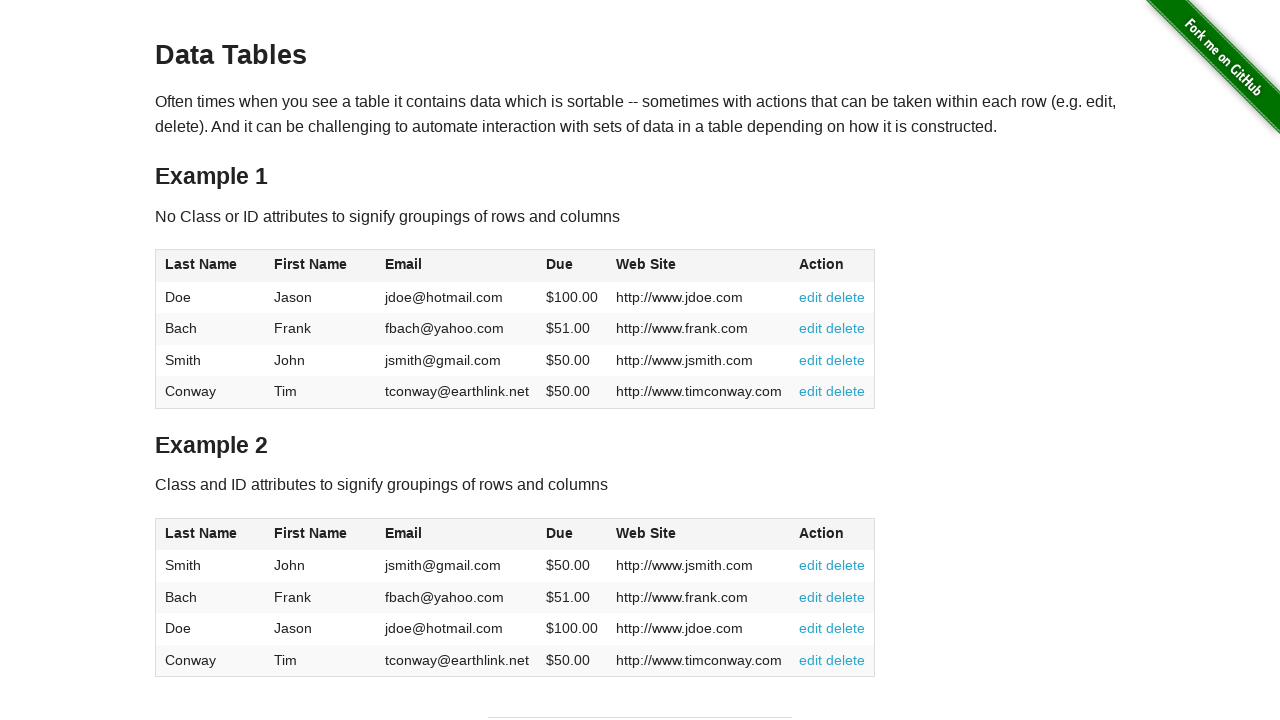

Table data loaded and Due column values are visible
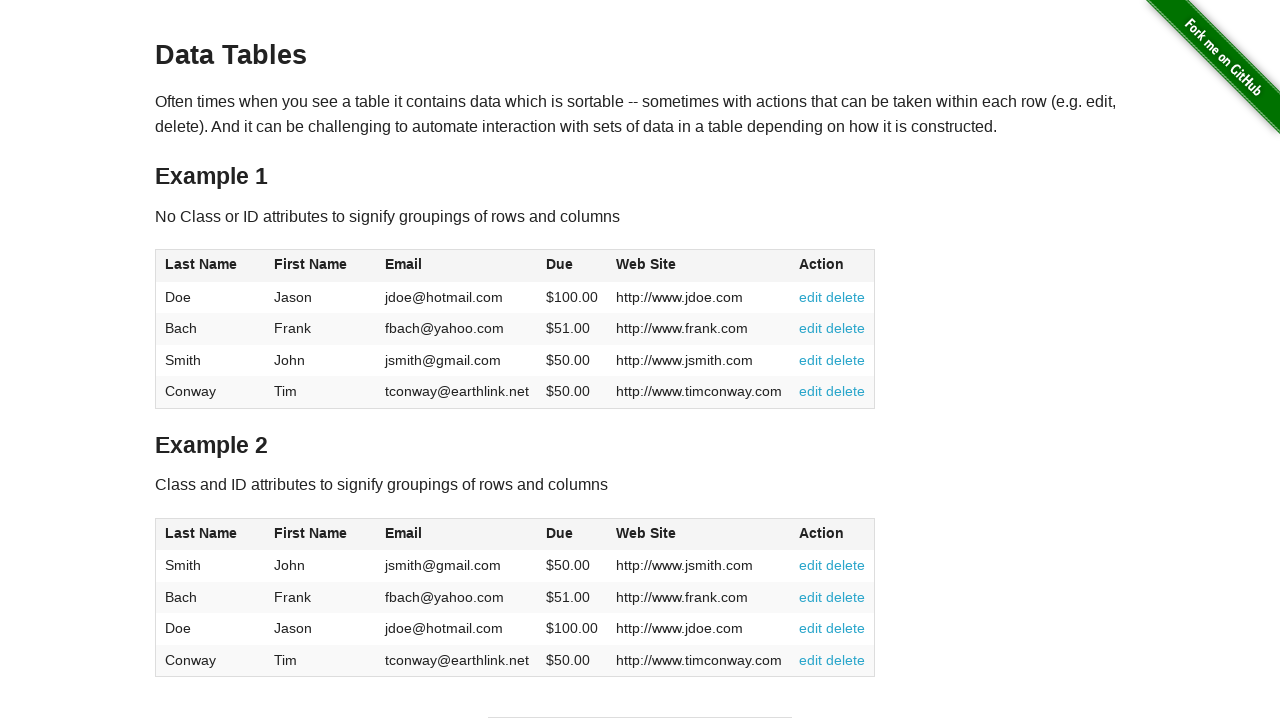

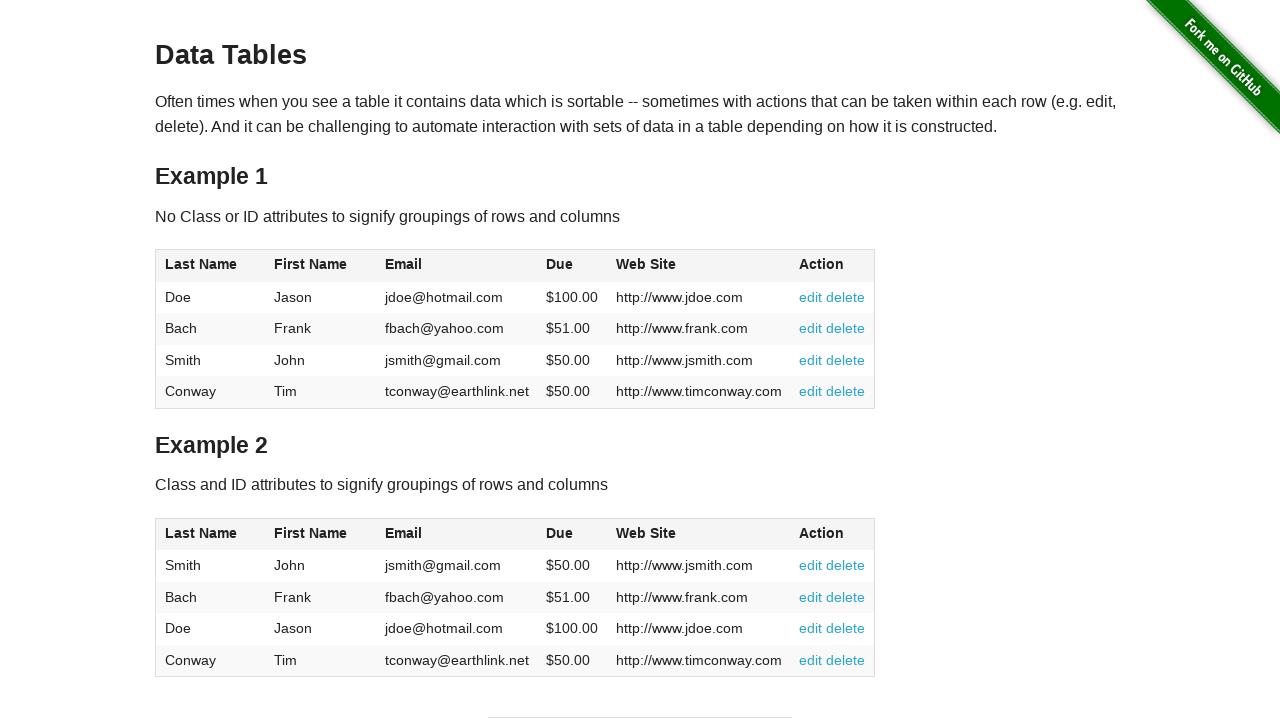